Navigates to the homepage and clicks on the Checkboxes link to verify navigation to the checkboxes page

Starting URL: https://the-internet.herokuapp.com/

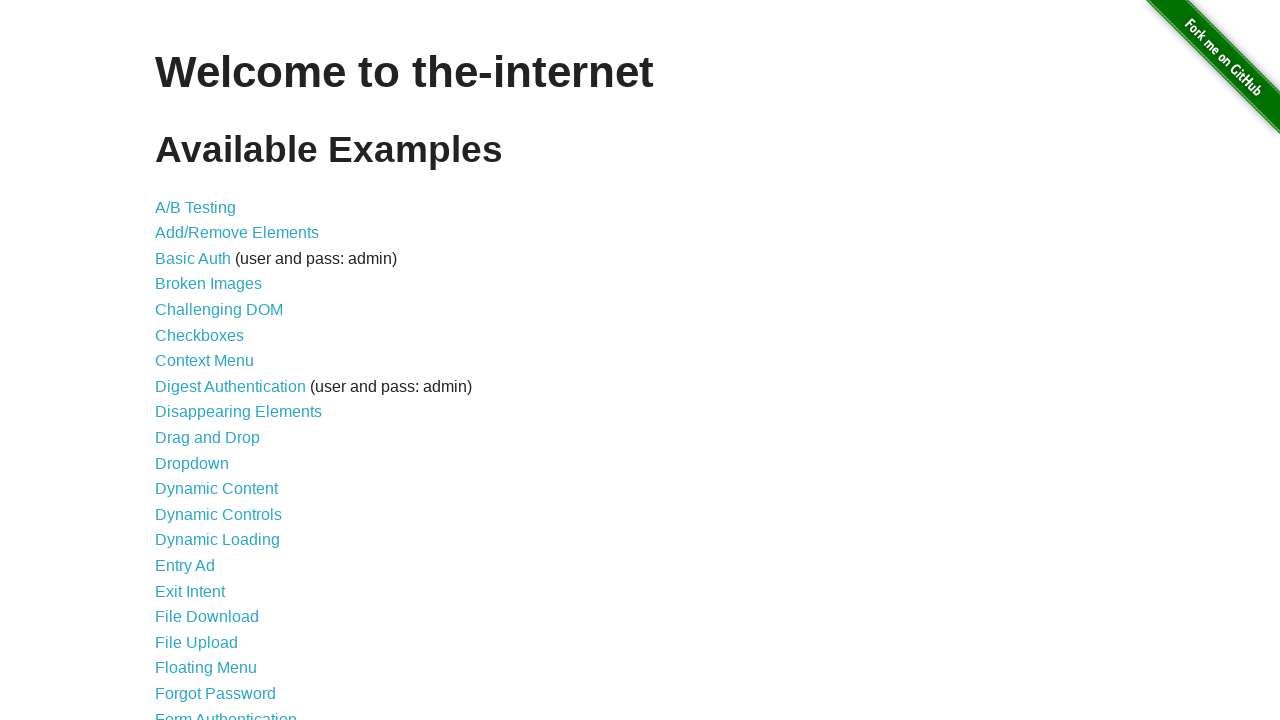

Navigated to the Internet homepage
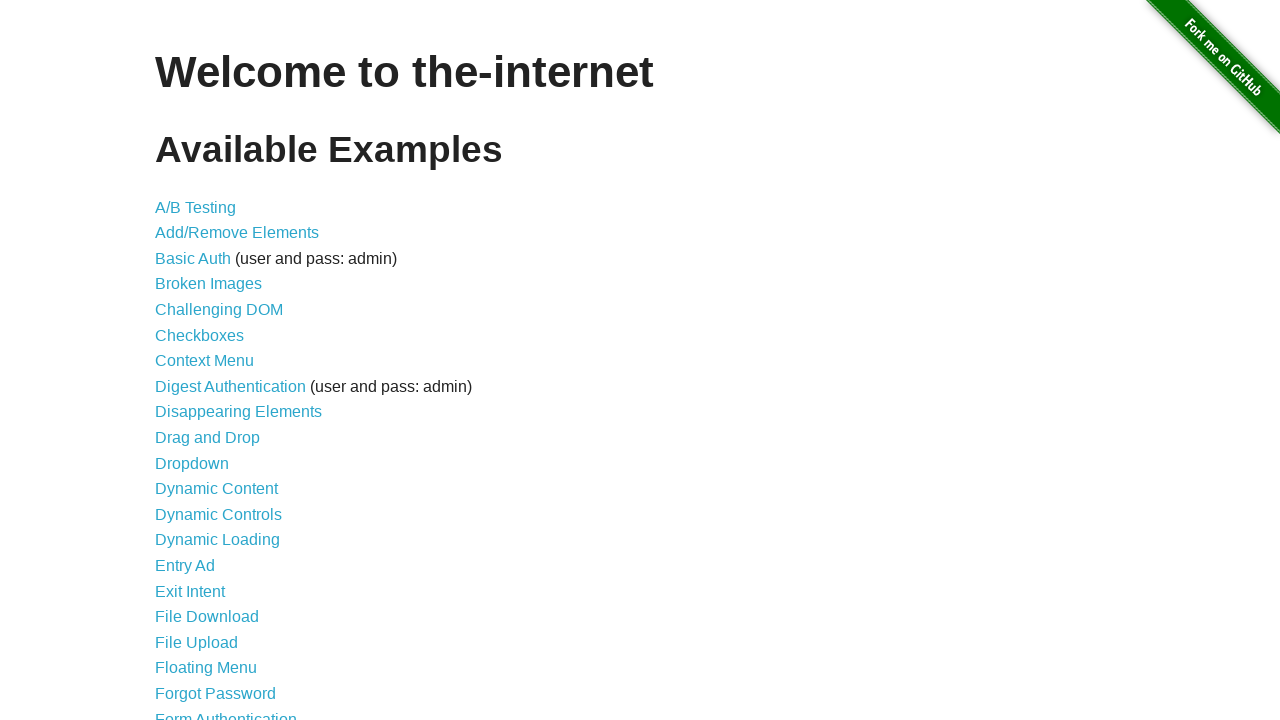

Clicked on the Checkboxes link at (200, 335) on xpath=//*[@id="content"]/ul/li[6]/a
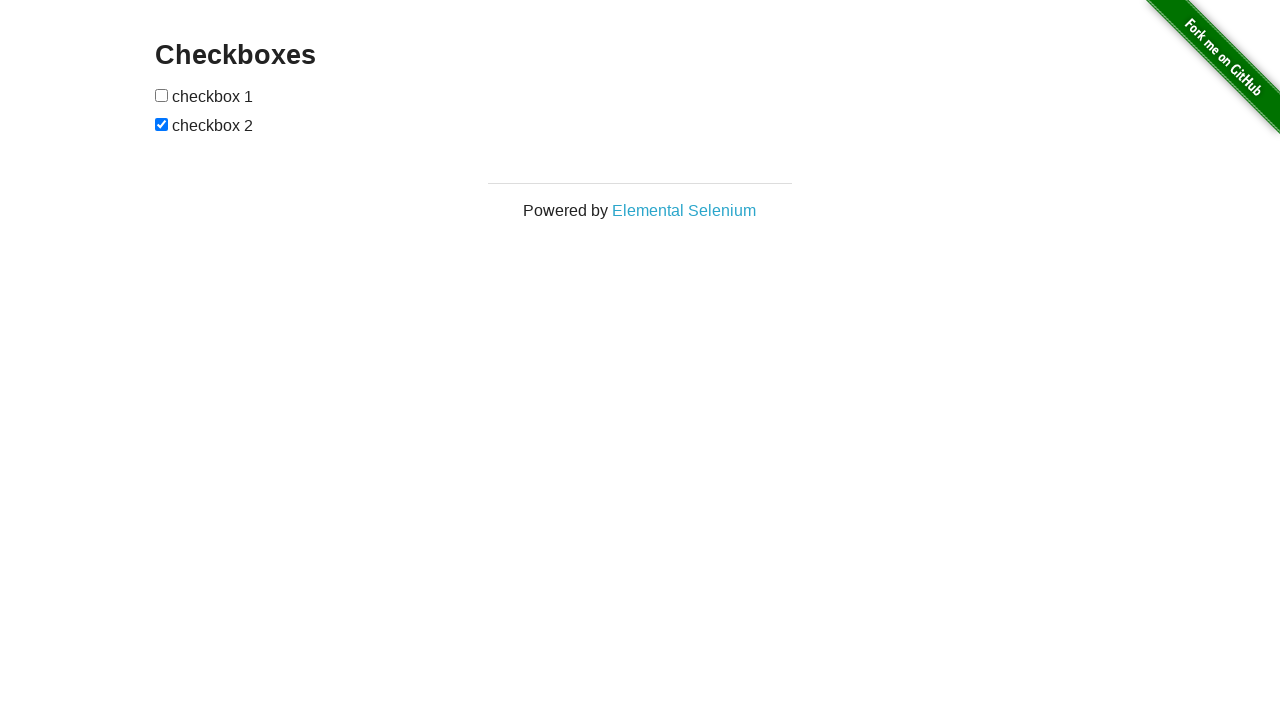

Verified navigation to checkboxes page
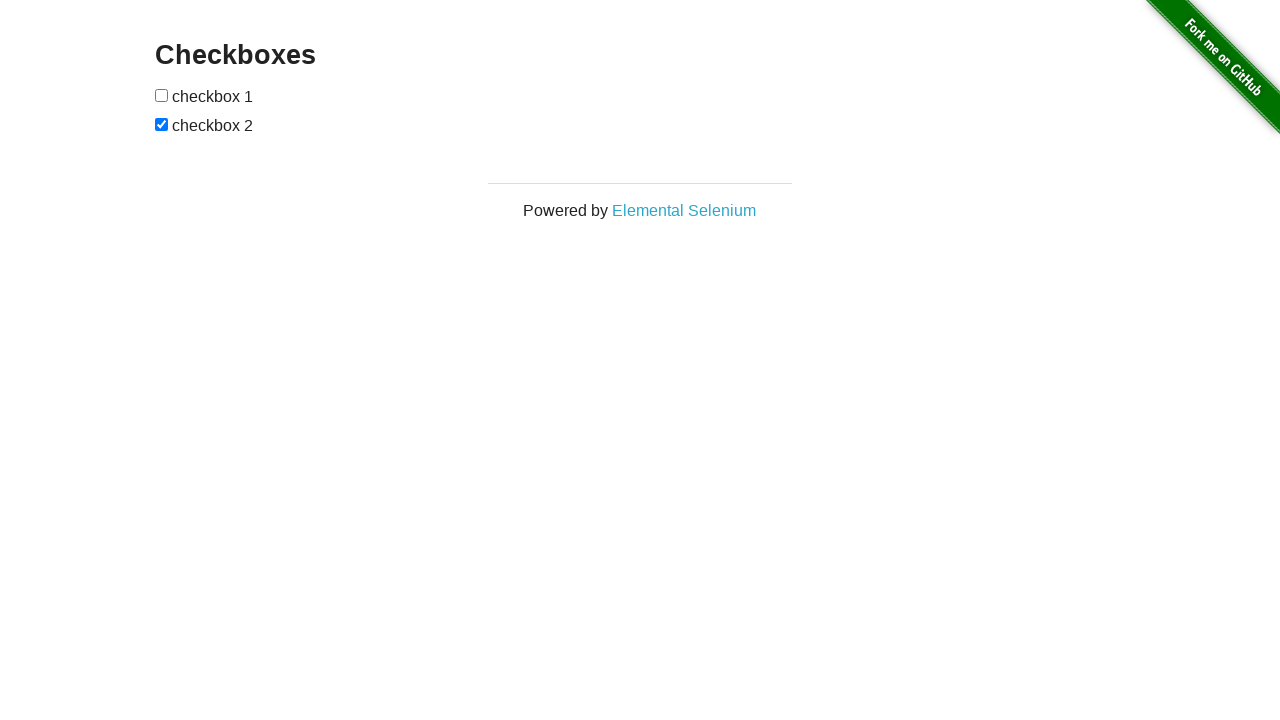

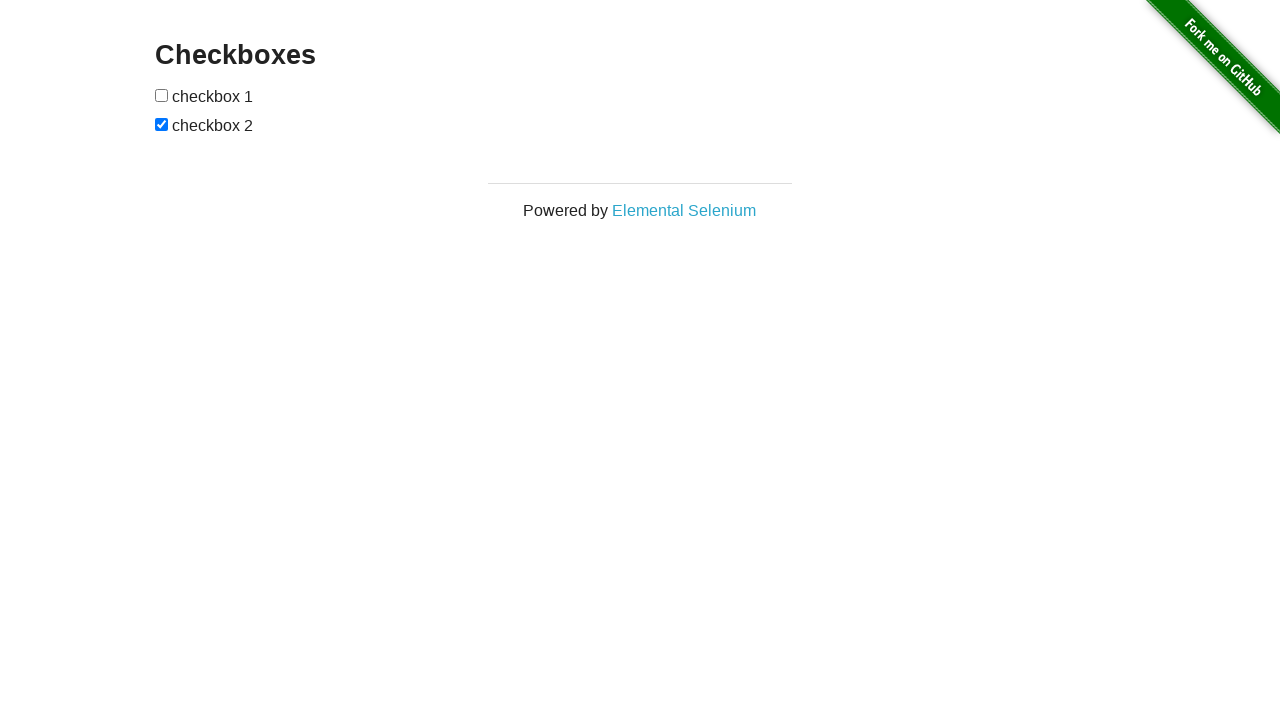